Tests dropdown selection functionality by selecting an option by visible text and verifying the selection

Starting URL: https://bonigarcia.dev/selenium-webdriver-java/web-form.html

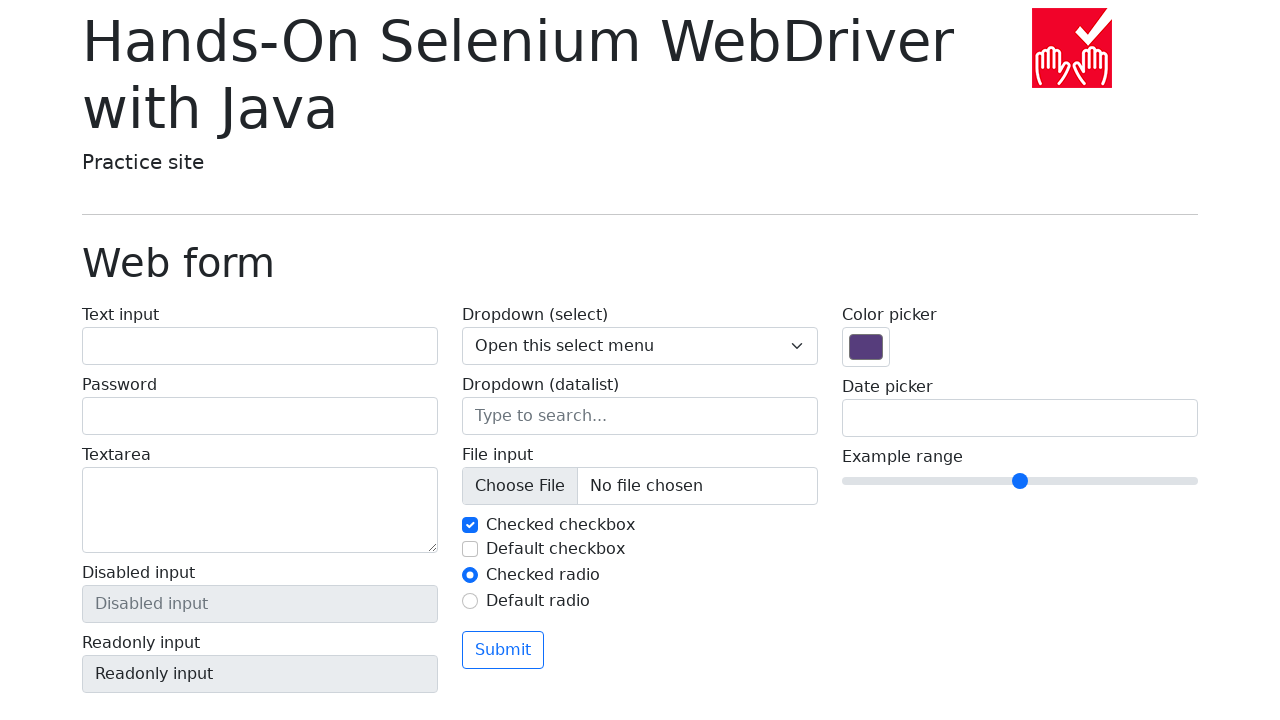

Selected 'Three' from the dropdown field on select[name='my-select']
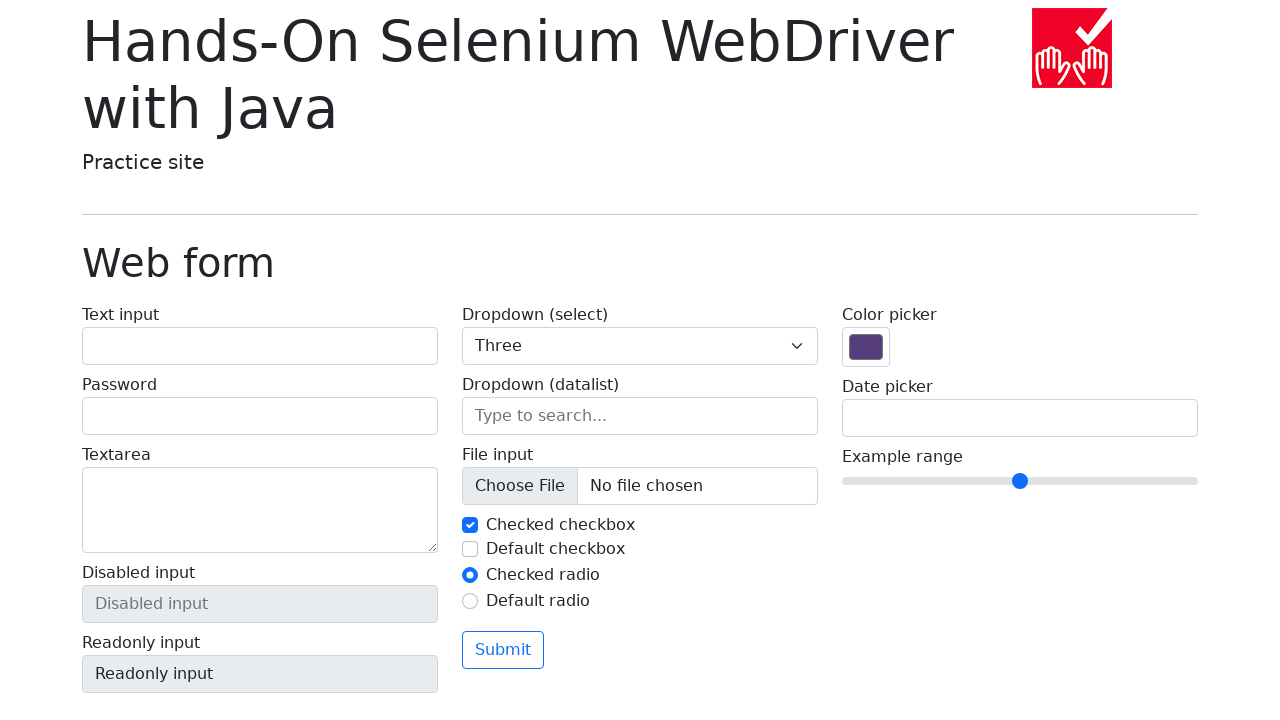

Verified that dropdown selection value is '3'
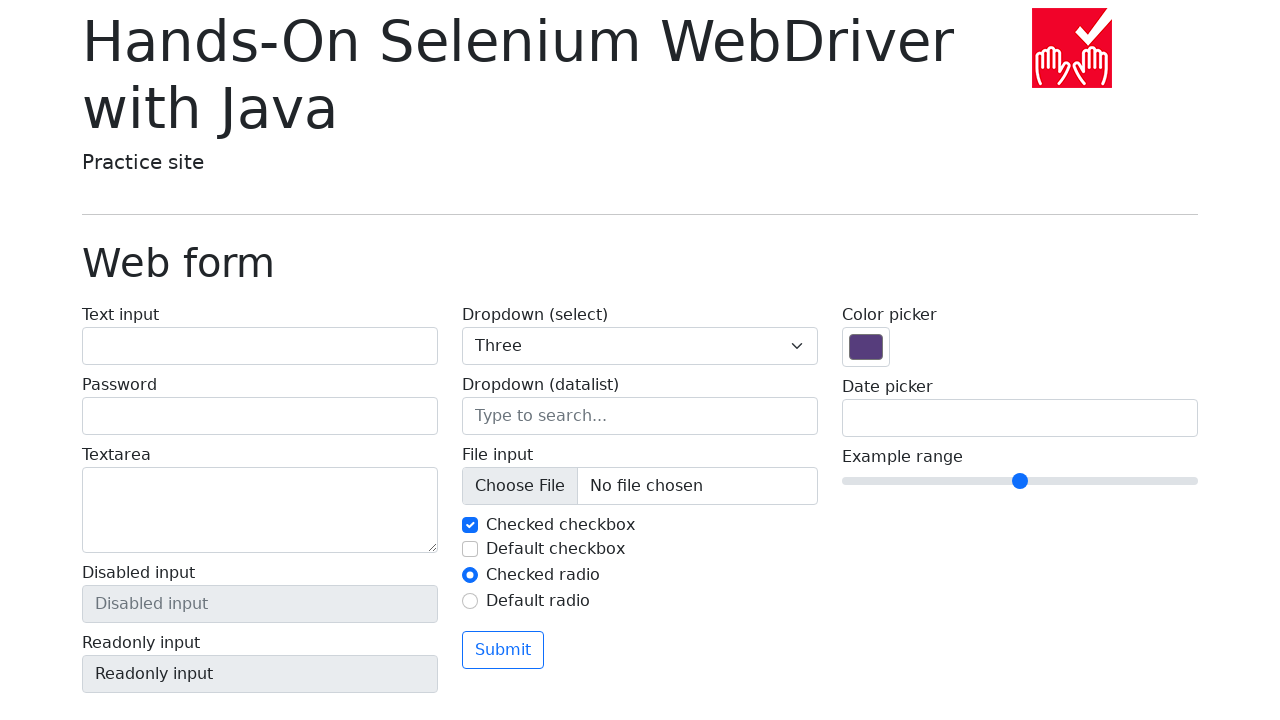

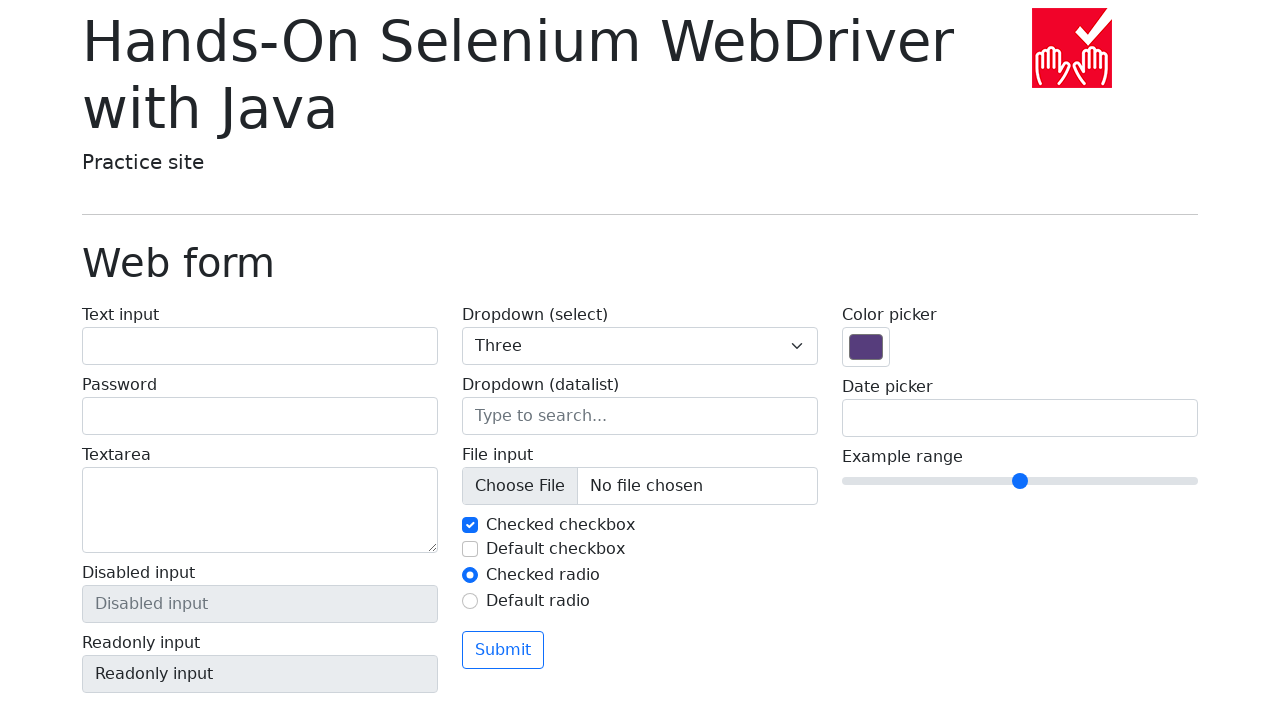